Tests drag and drop functionality on jQuery UI demo page by dragging an element into a droppable area, then navigates to the Selectable page

Starting URL: https://jqueryui.com/droppable/

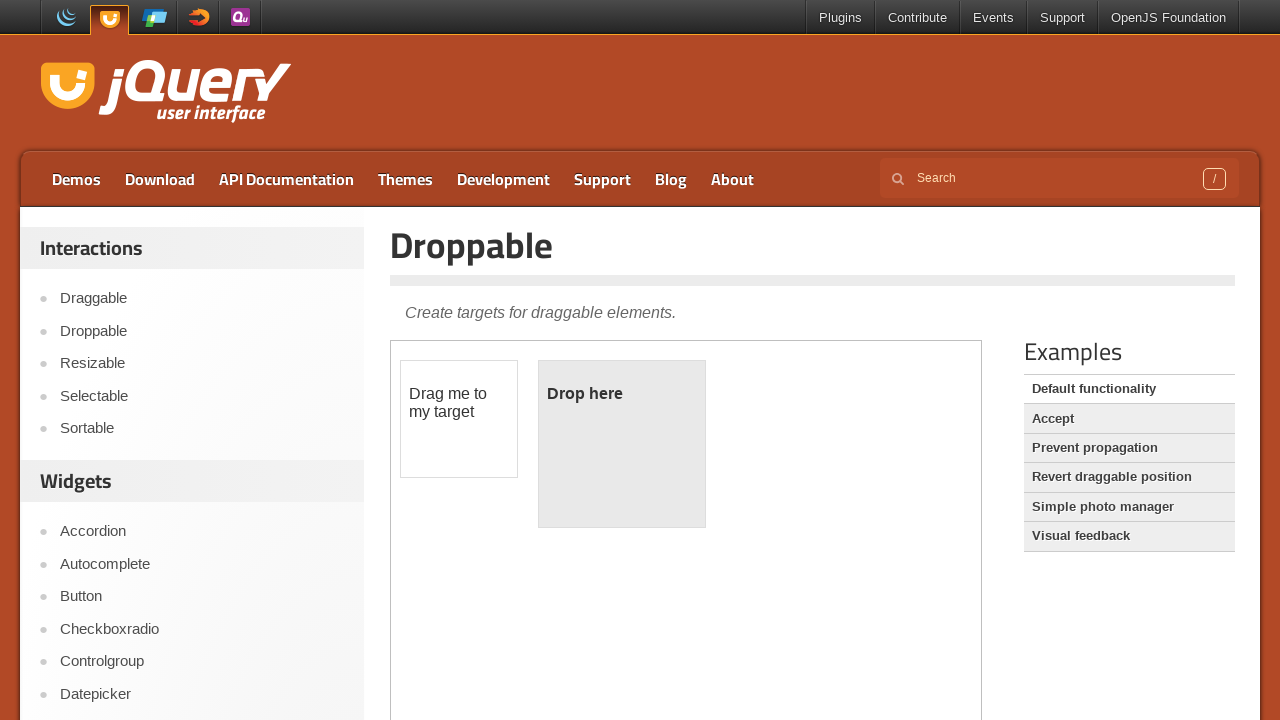

Located demo iframe
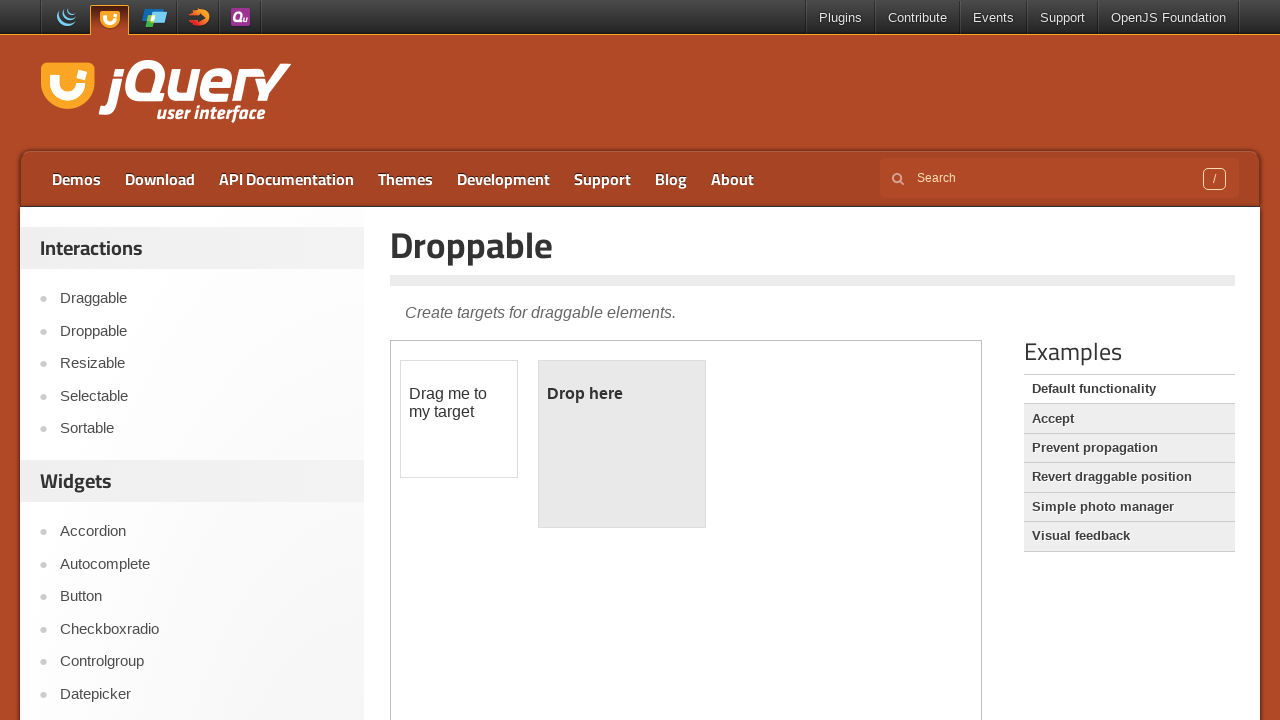

Located draggable element
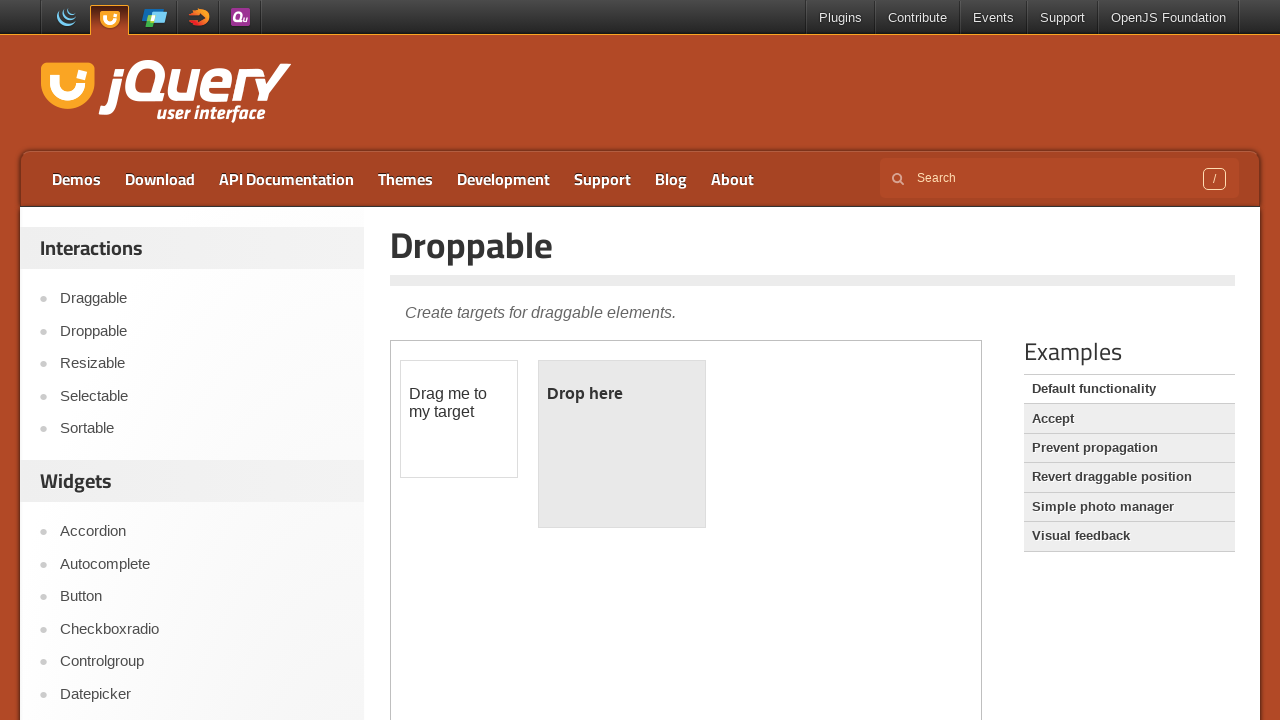

Located droppable element
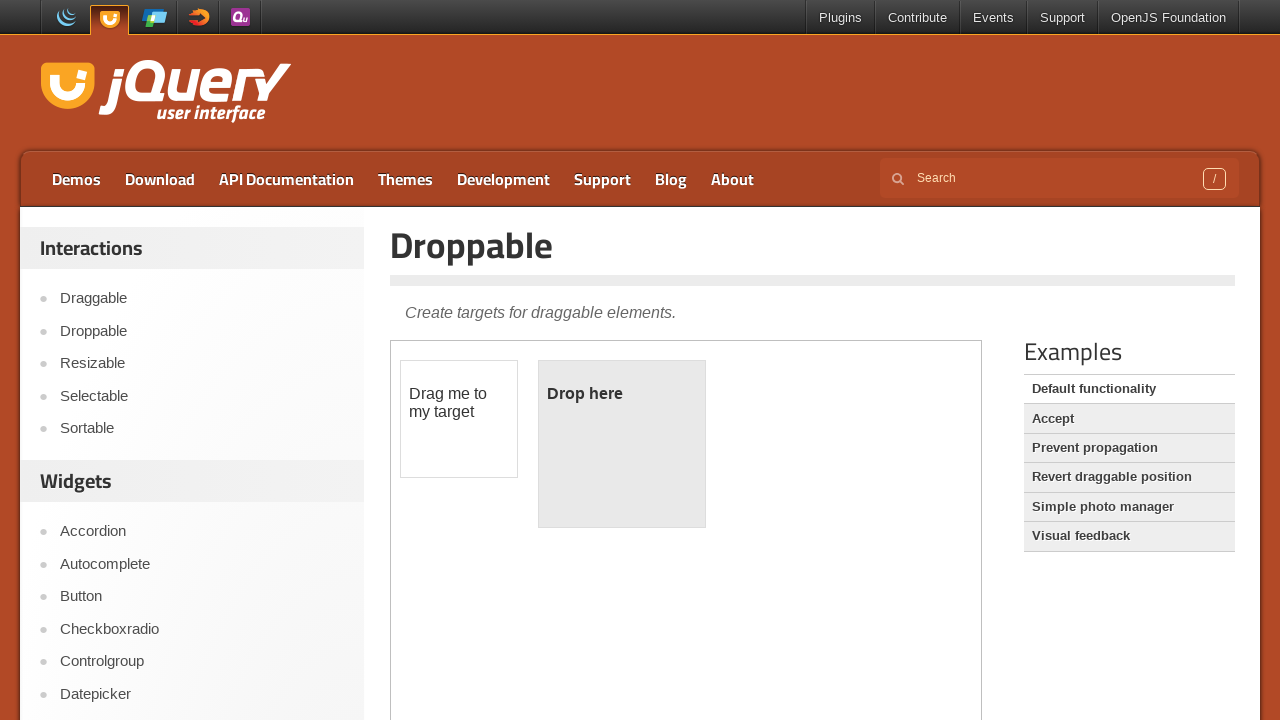

Dragged element into droppable area at (622, 444)
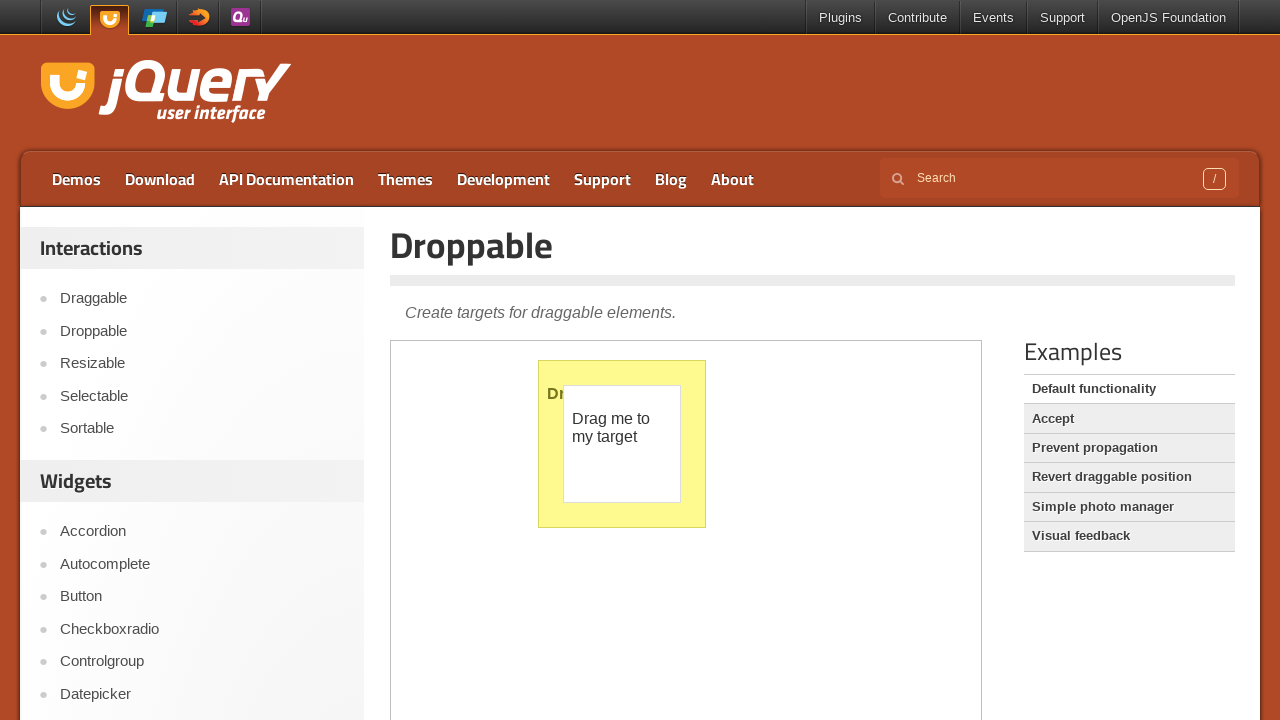

Clicked Selectable link to navigate to next page at (202, 396) on text=Selectable
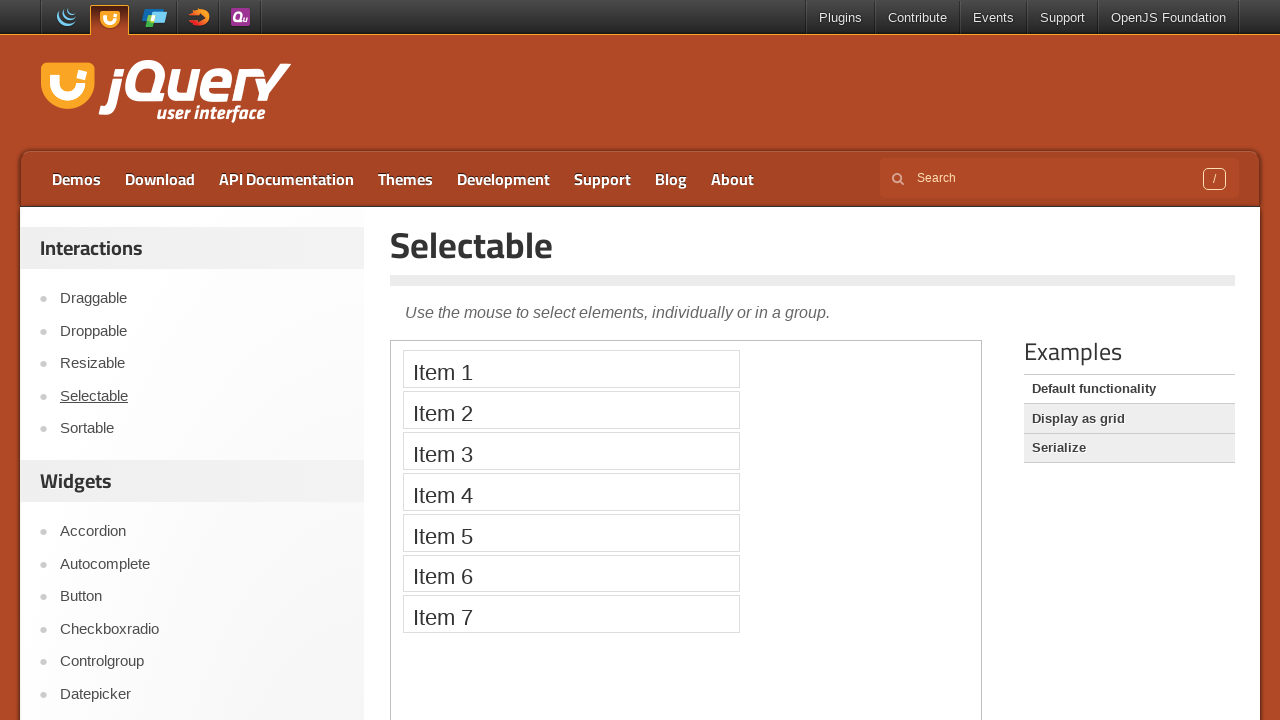

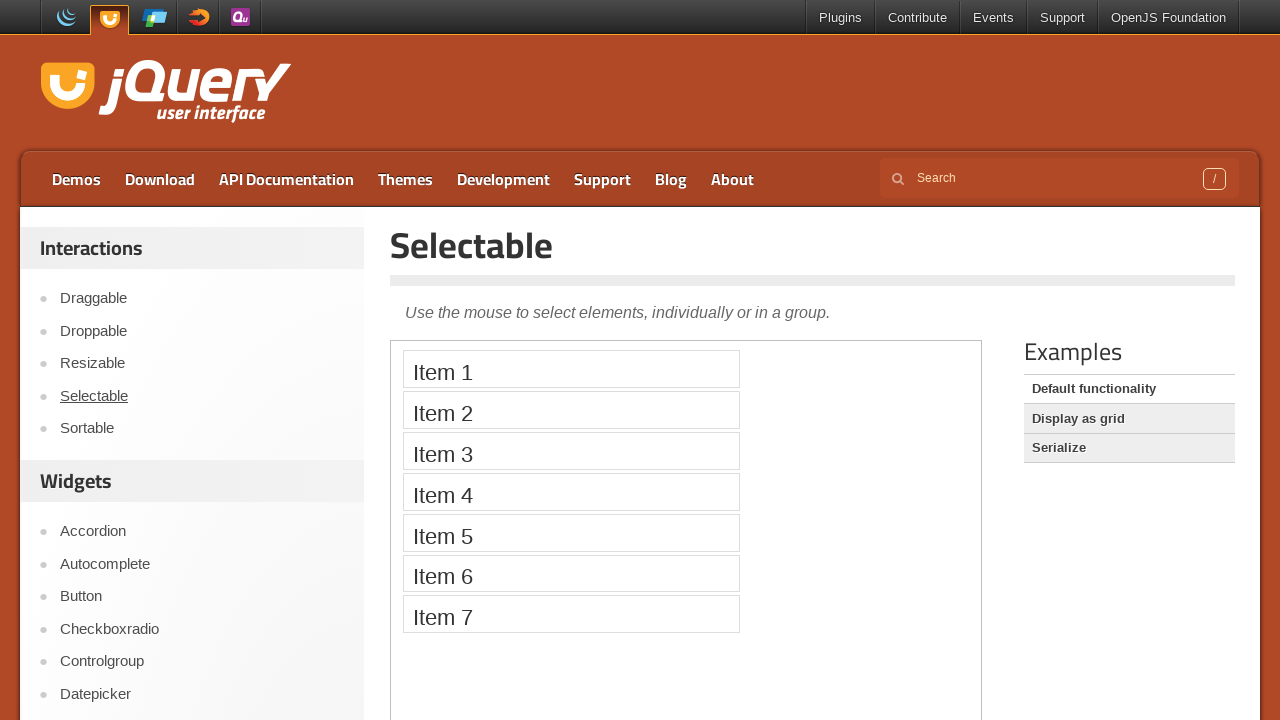